Tests keyboard actions including filling a text field, selecting all text with Ctrl+A, copying with Ctrl+C, tabbing to the next field, and pasting with Ctrl+V

Starting URL: https://gotranscript.com/text-compare

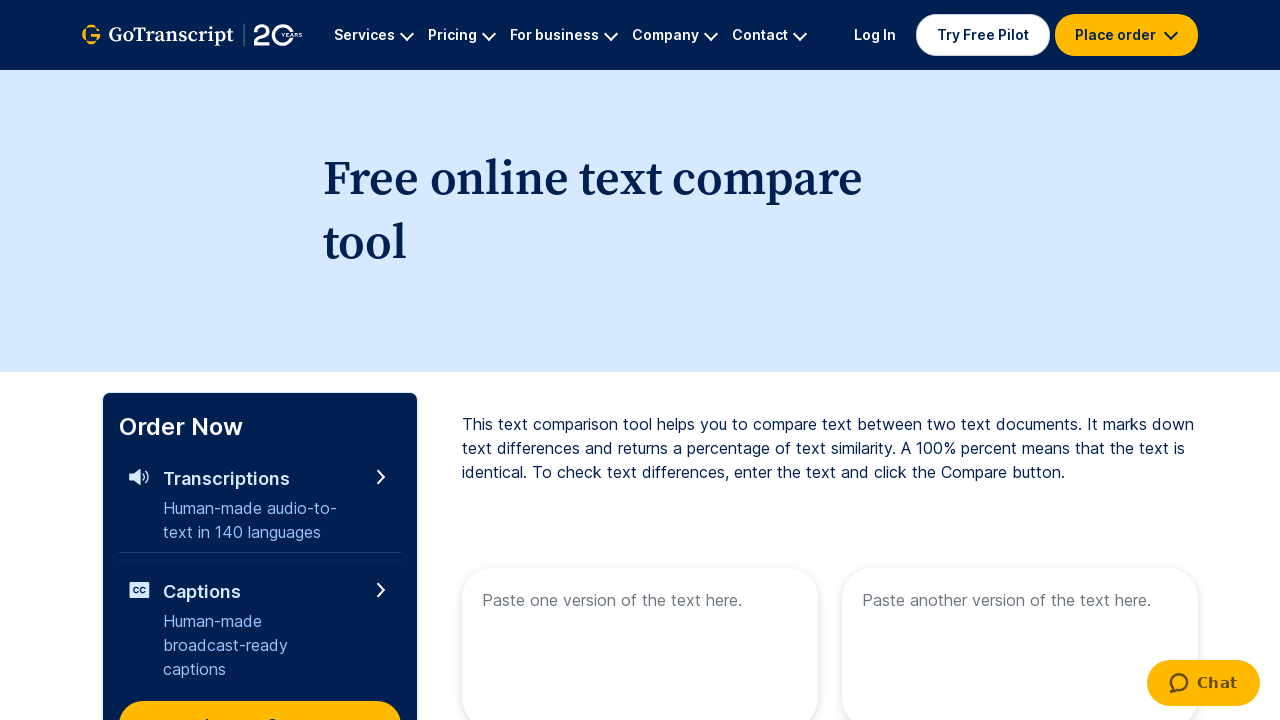

Filled first text area with 'TEST AUTOMATION' on [name="text1"]
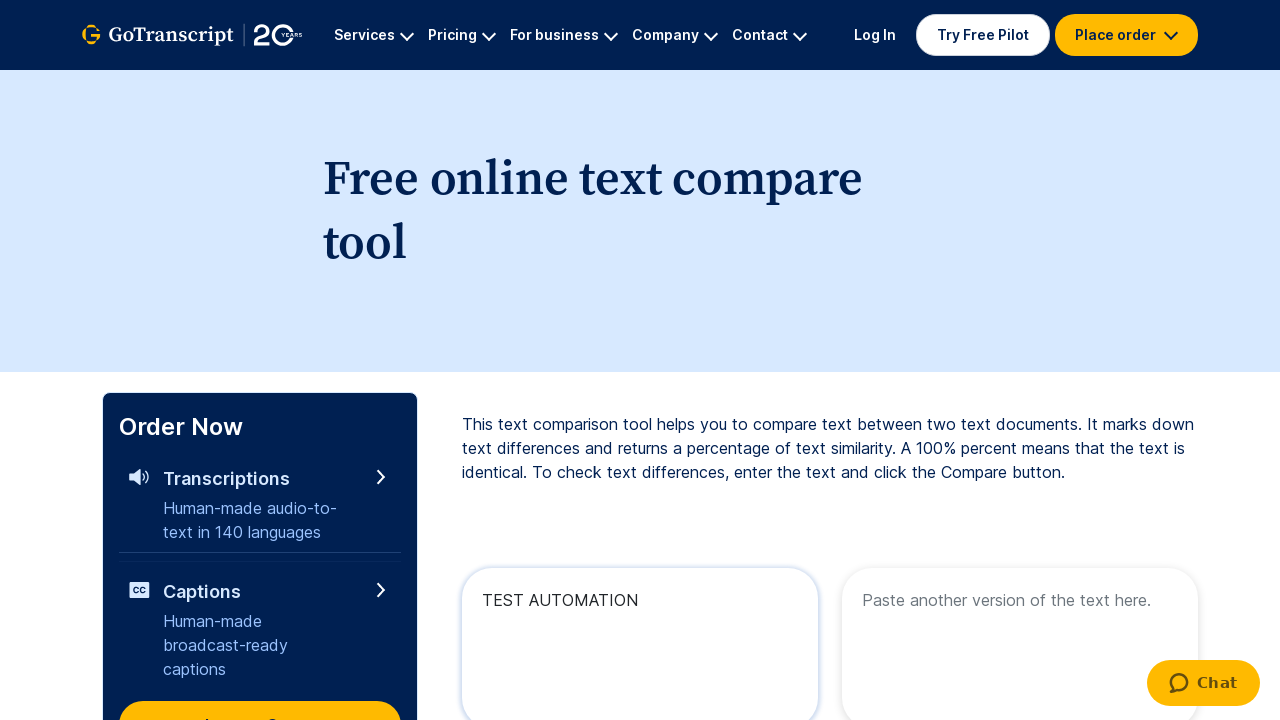

Selected all text in first text area with Ctrl+A
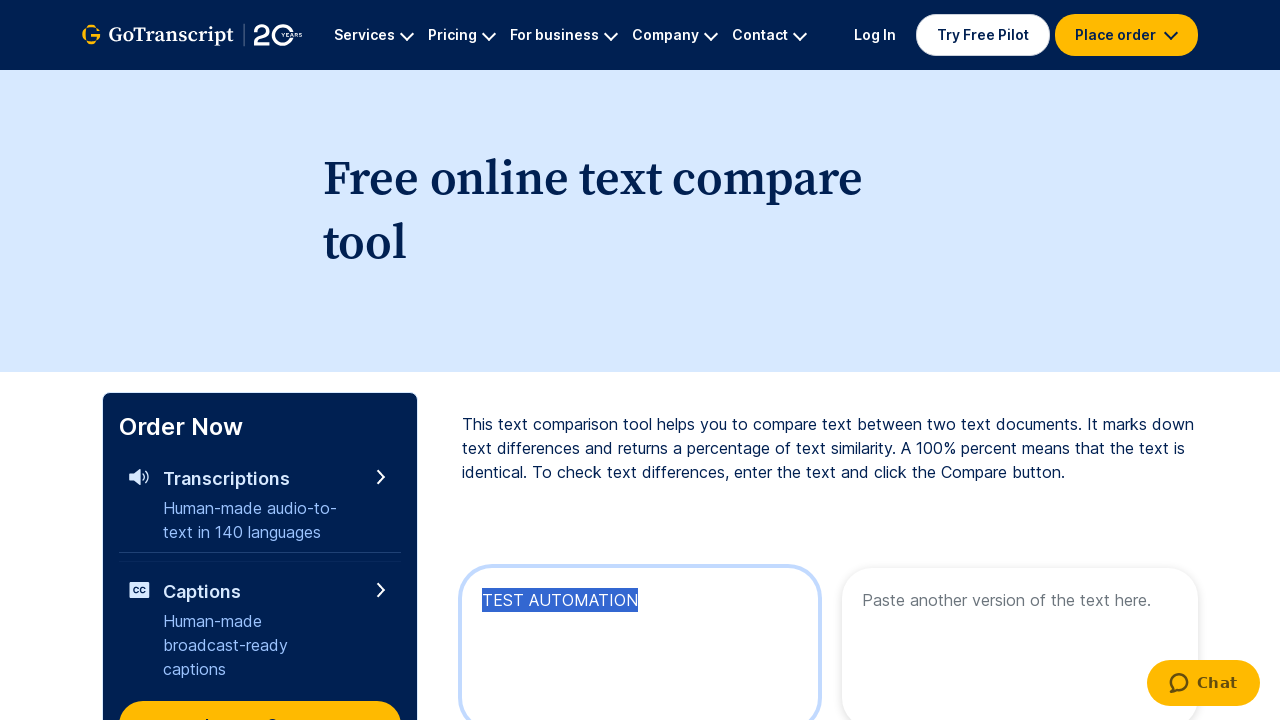

Copied selected text with Ctrl+C
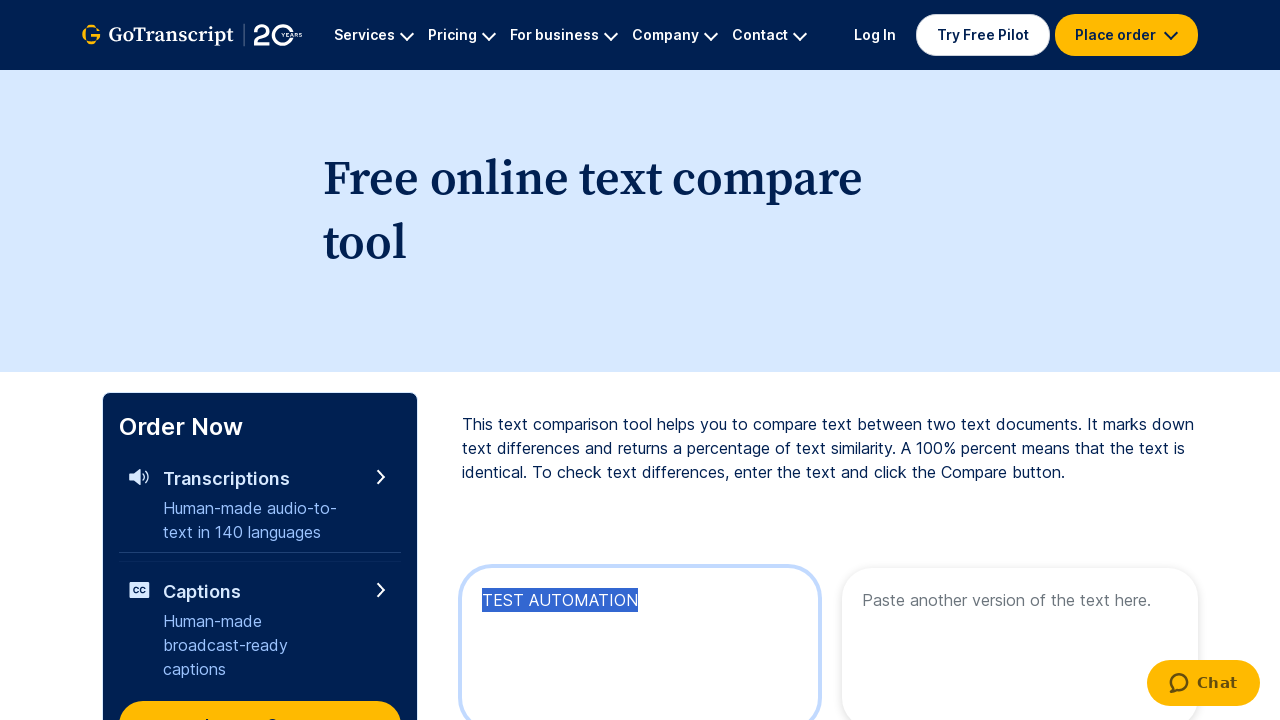

Pressed Tab key down to navigate to next field
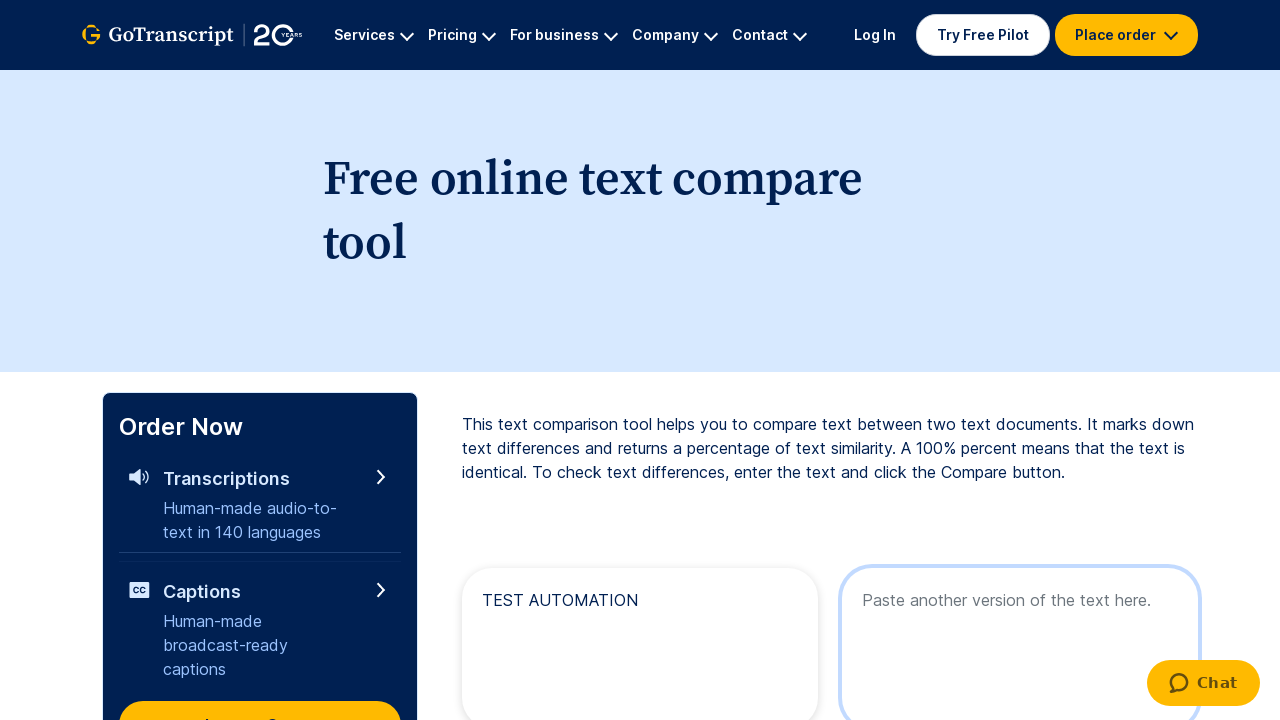

Released Tab key
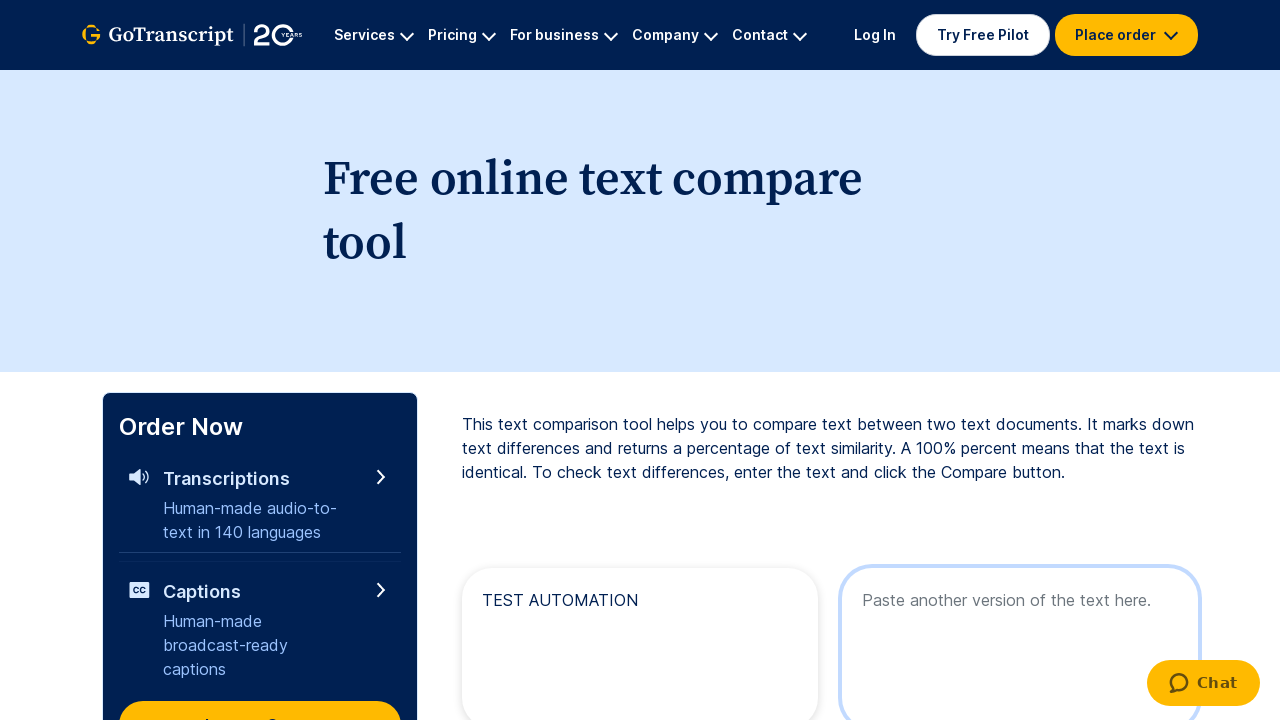

Pasted copied text into second field with Ctrl+V
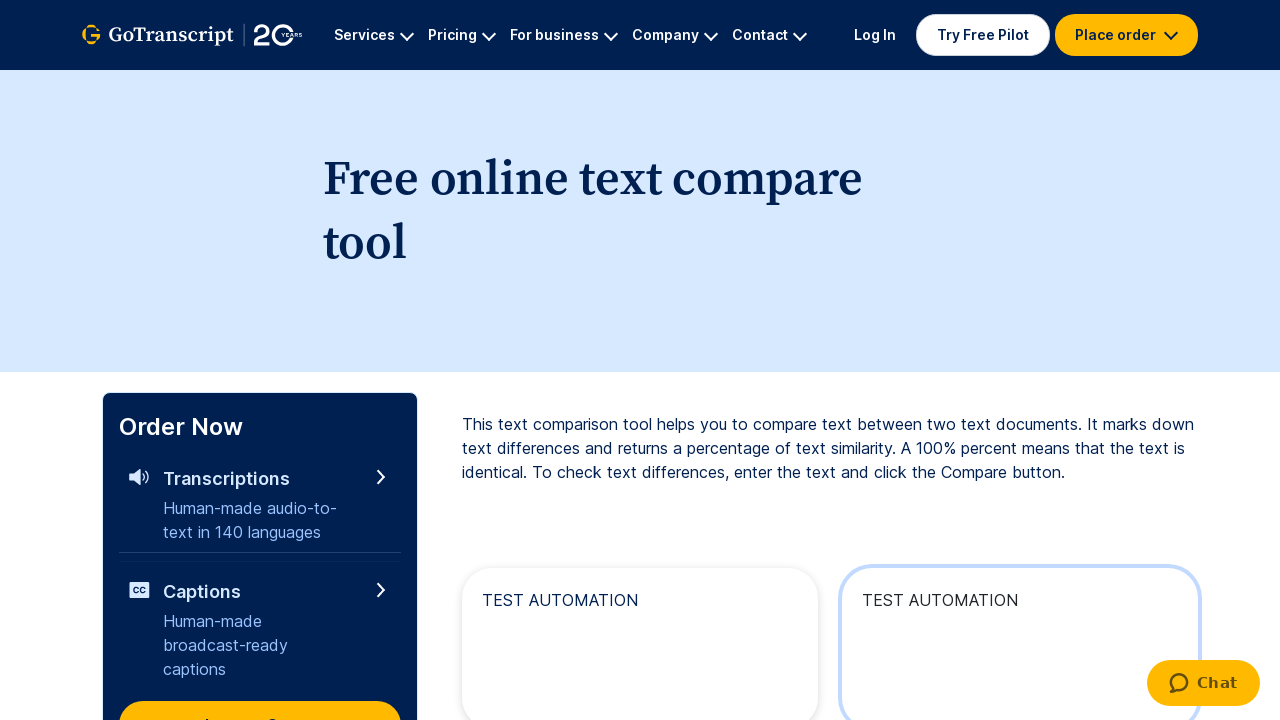

Waited 2 seconds for actions to complete
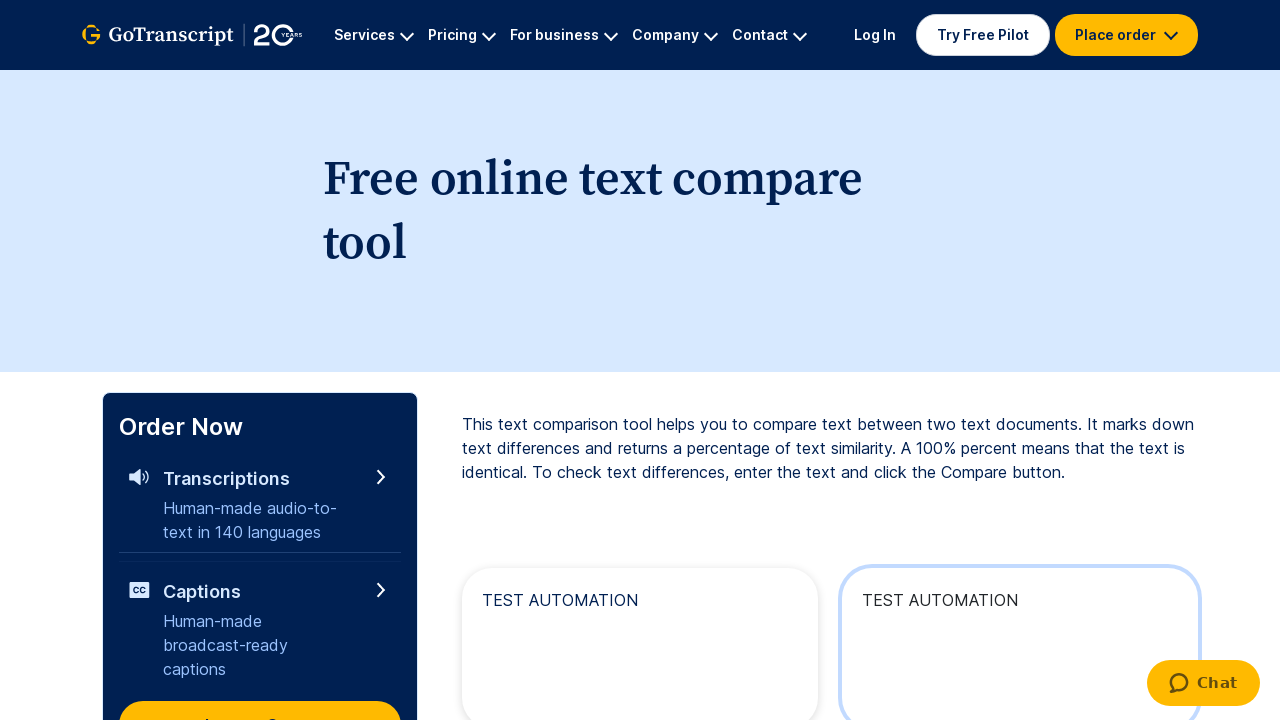

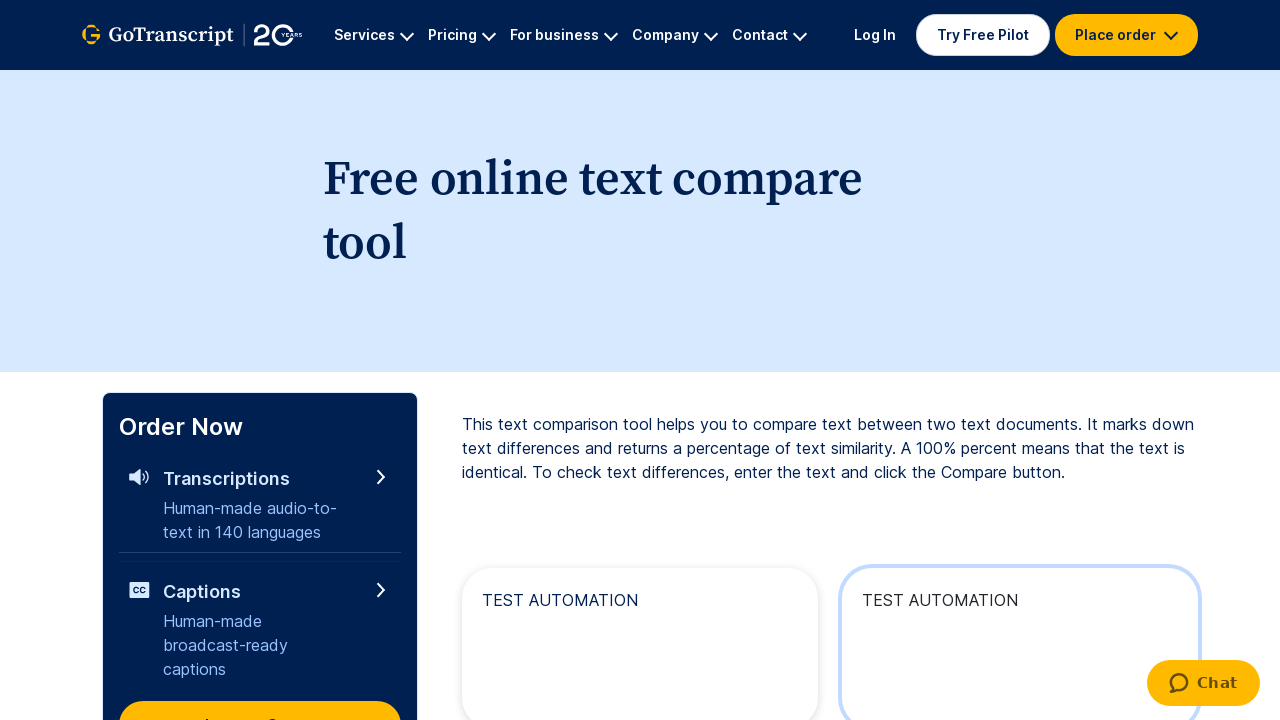